Tests checkbox selection by clicking and verifying it's checked

Starting URL: https://wcaquino.me/selenium/componentes.html

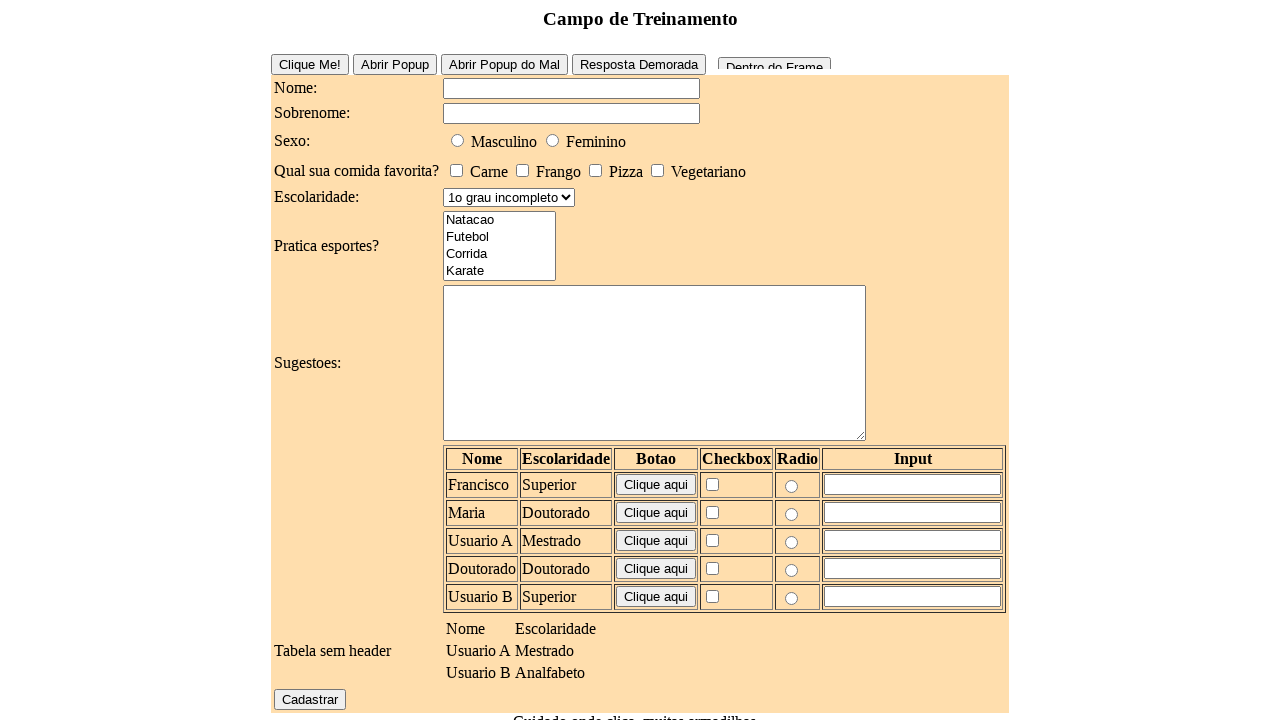

Clicked checkbox for favorite food (index 2) at (596, 170) on #elementosForm\:comidaFavorita\:2
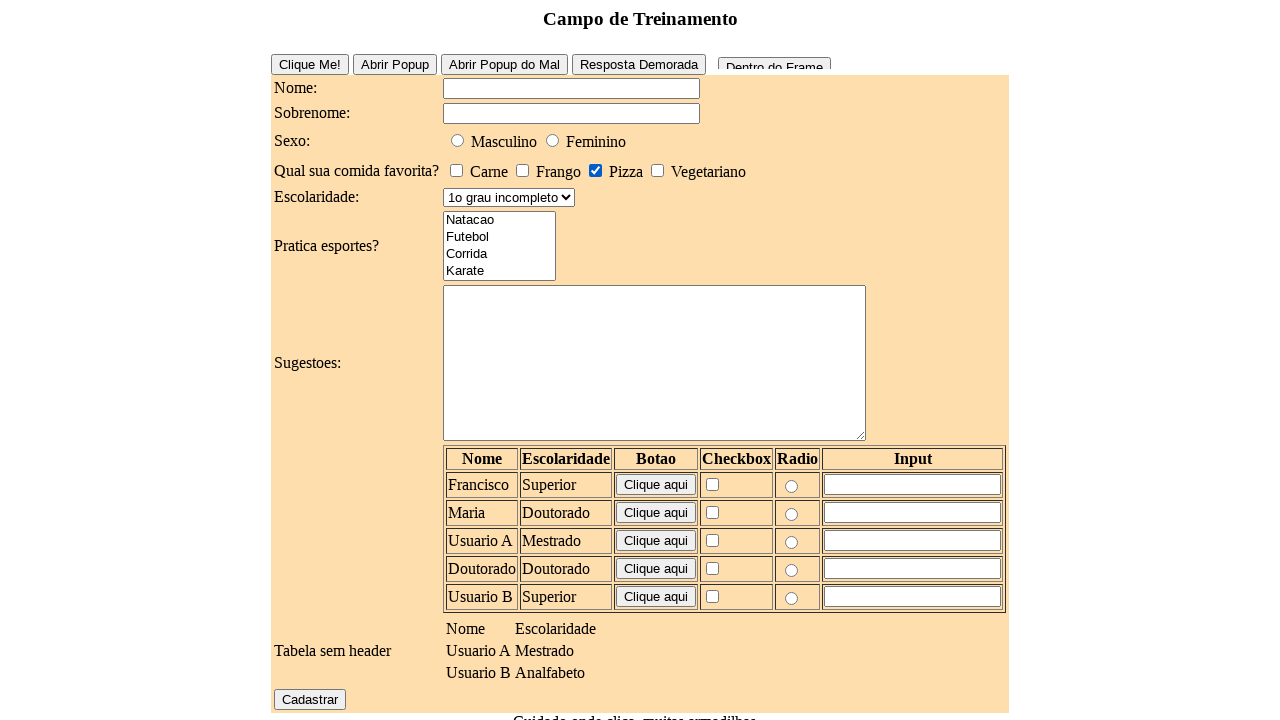

Verified checkbox is checked
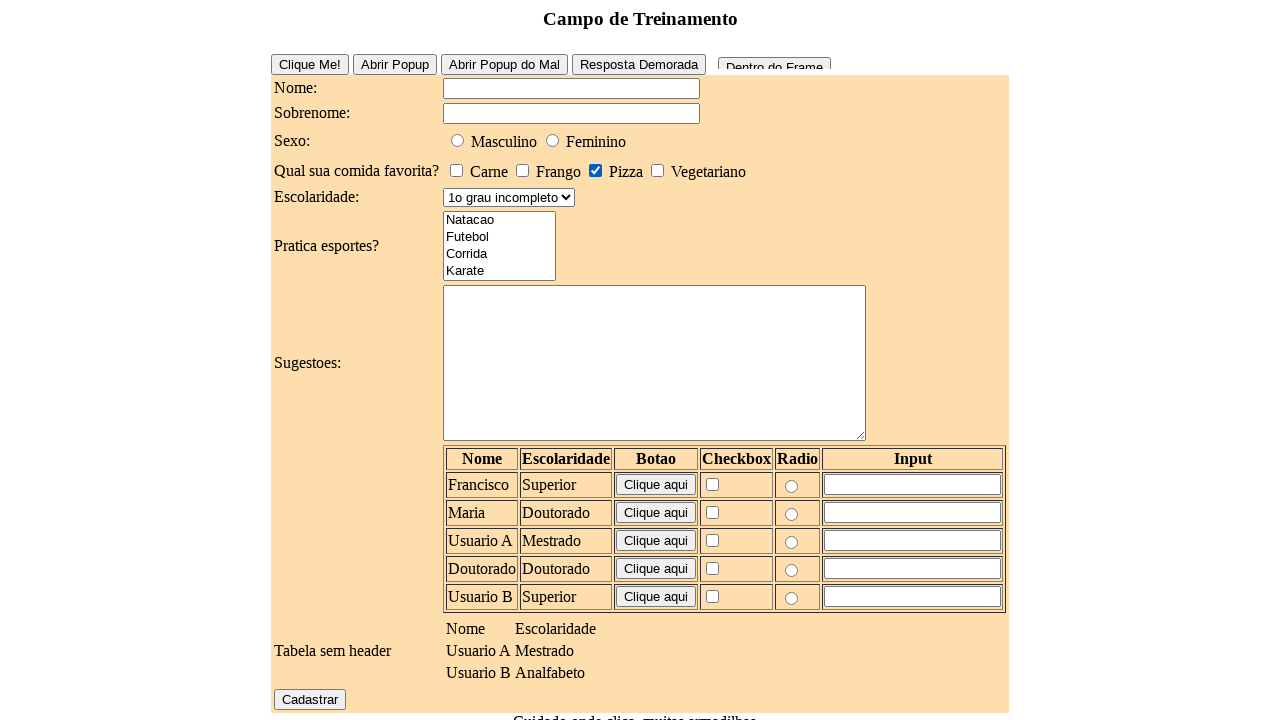

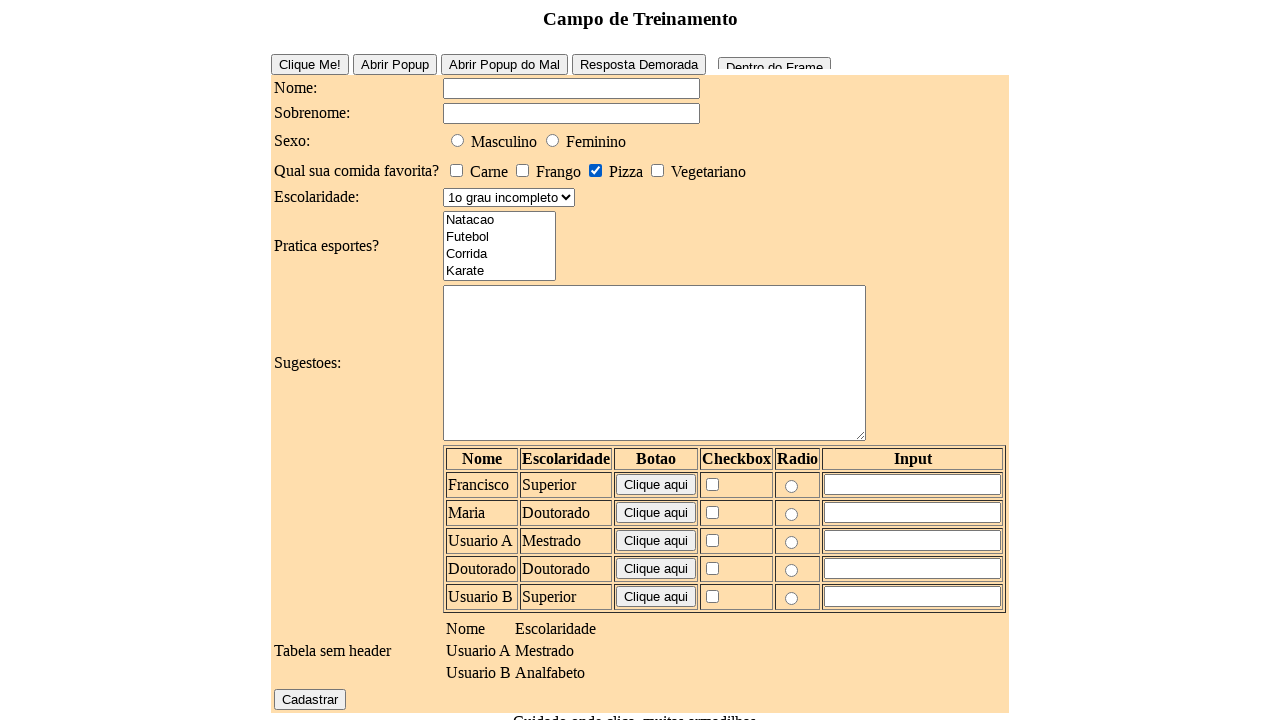